Tests dynamic element loading by clicking a start button and waiting for text to appear

Starting URL: https://syntaxprojects.com/dynamic-elements-loading.php

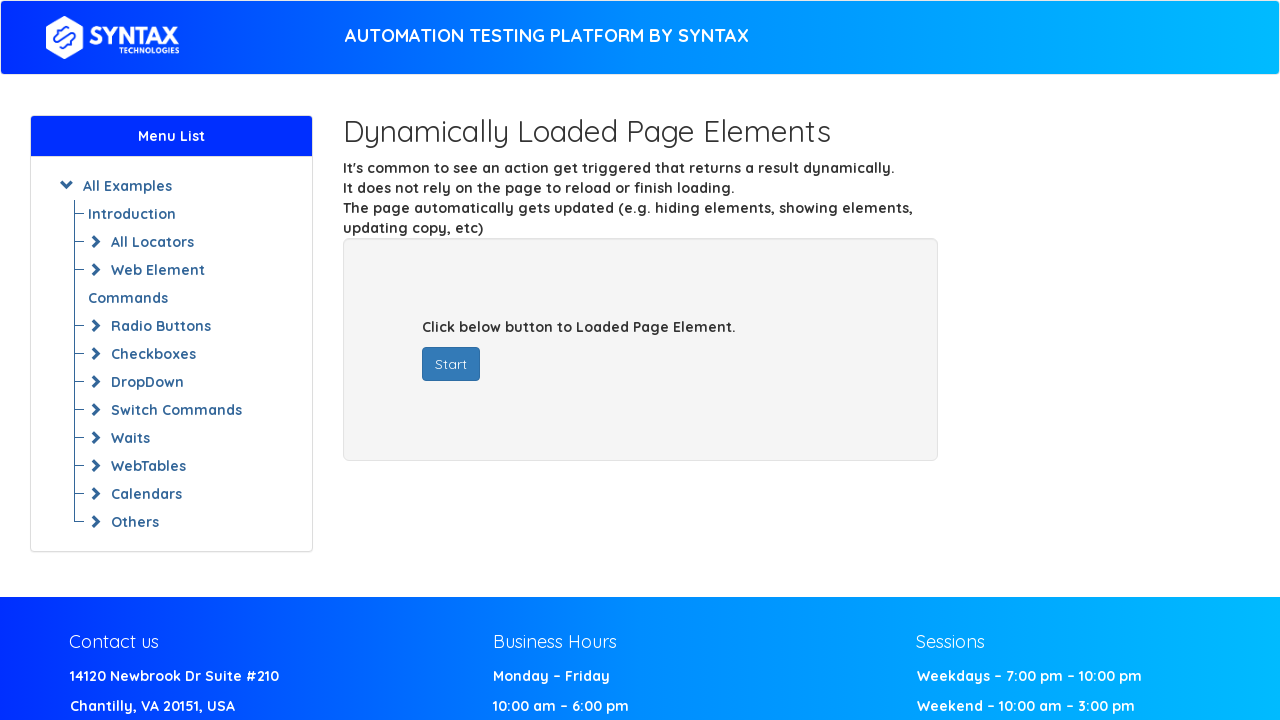

Clicked the Start button to trigger dynamic element loading at (451, 364) on #startButton
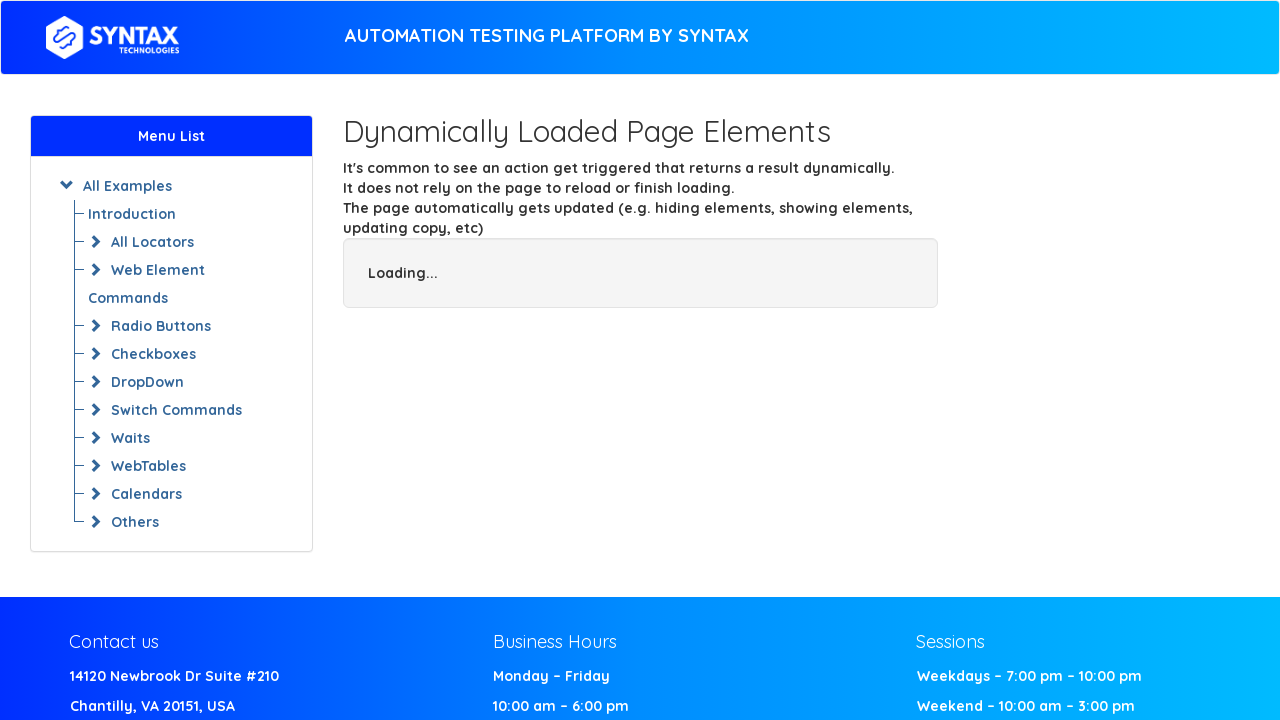

Welcome text appeared and became visible
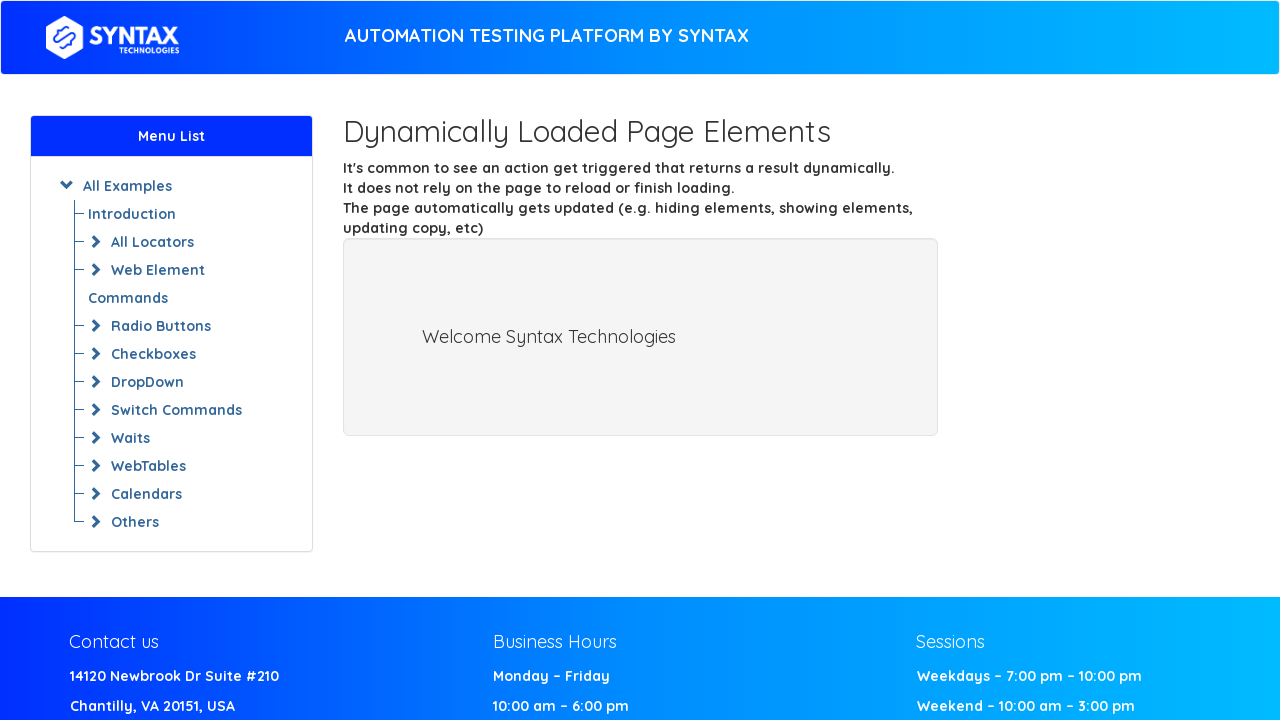

Retrieved welcome text: Welcome Syntax Technologies
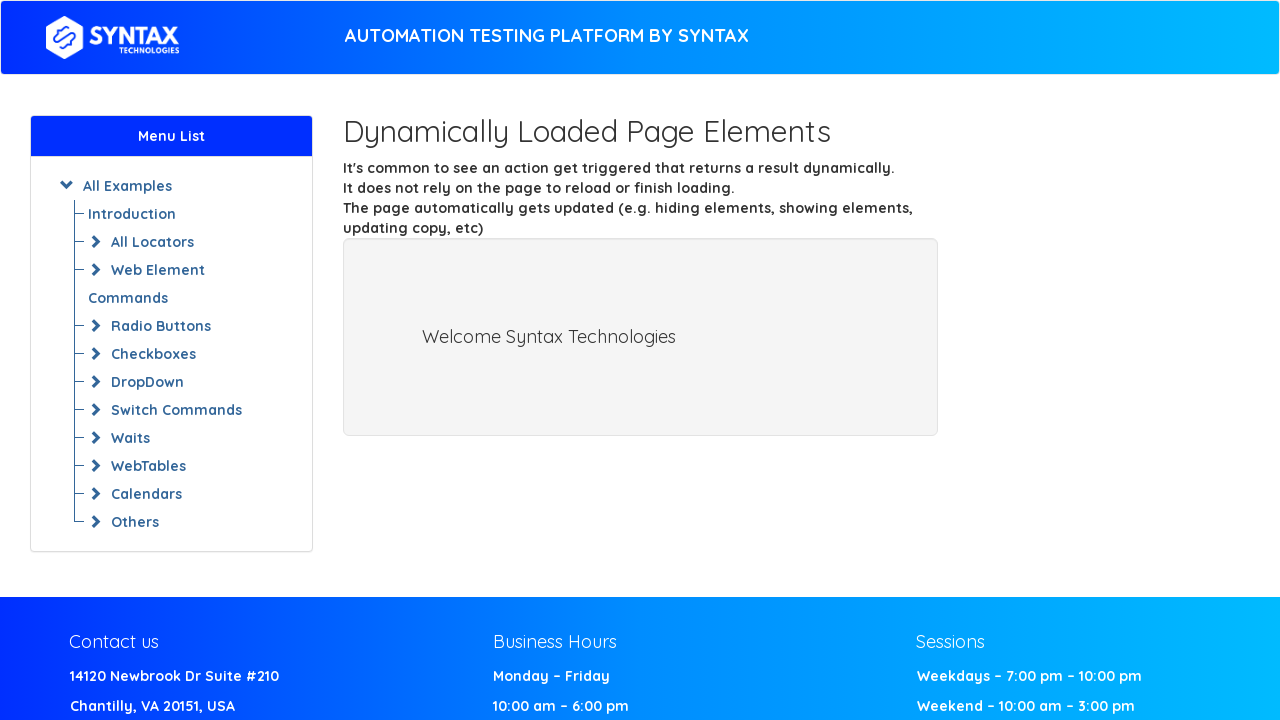

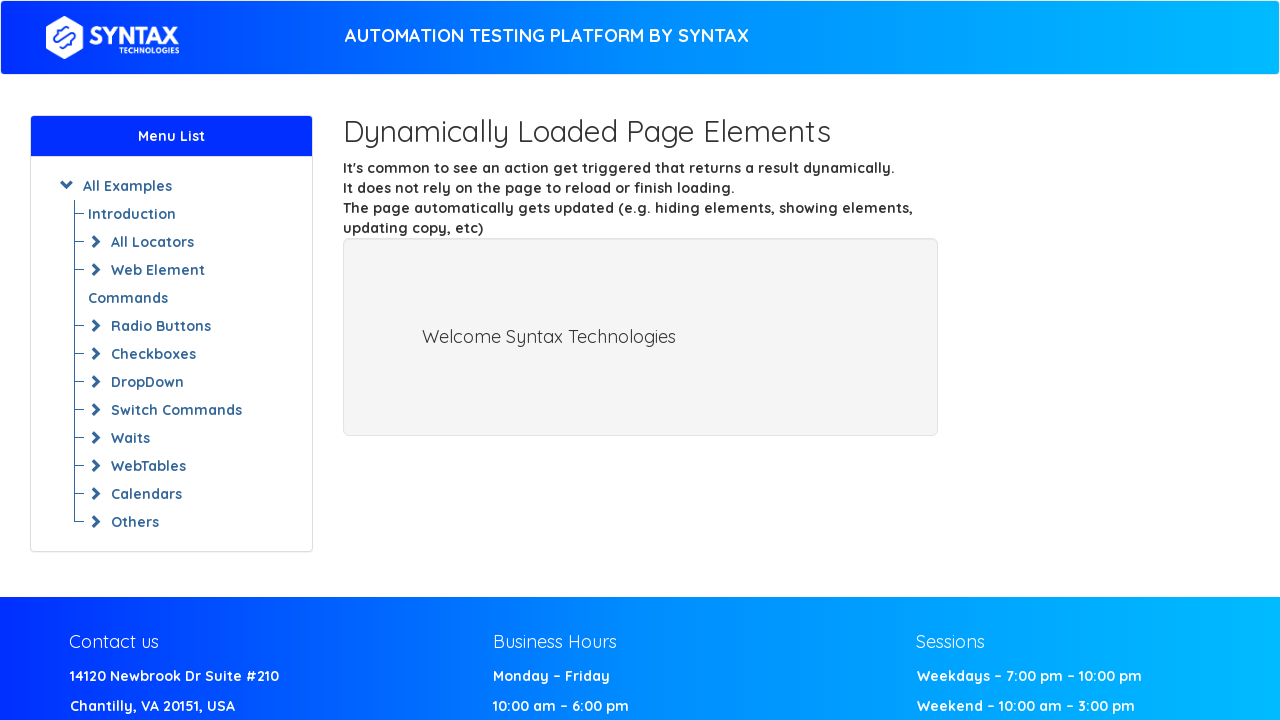